Tests drag and drop functionality on a price range slider by dragging the left slider handle 100 pixels to the right

Starting URL: http://talkerscode.com/webtricks/demo/demo_price-range-slider-using-jquery-css-and-php.php

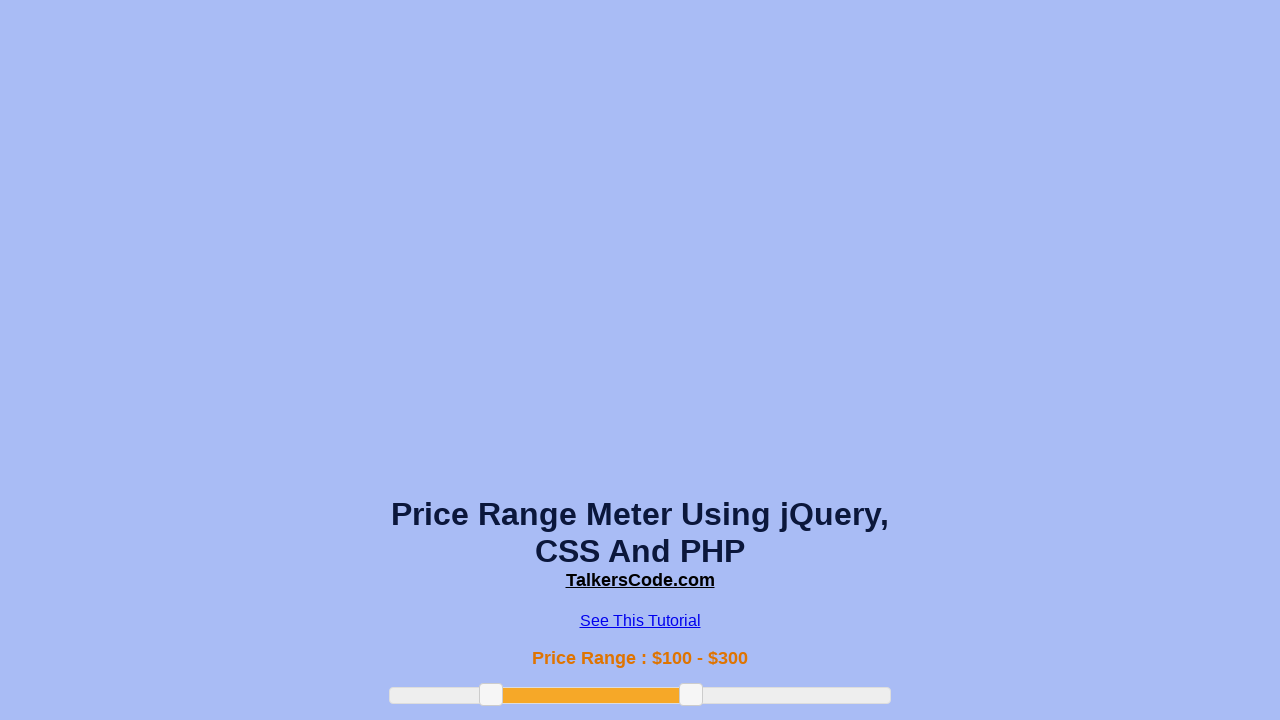

Navigated to price range slider demo page
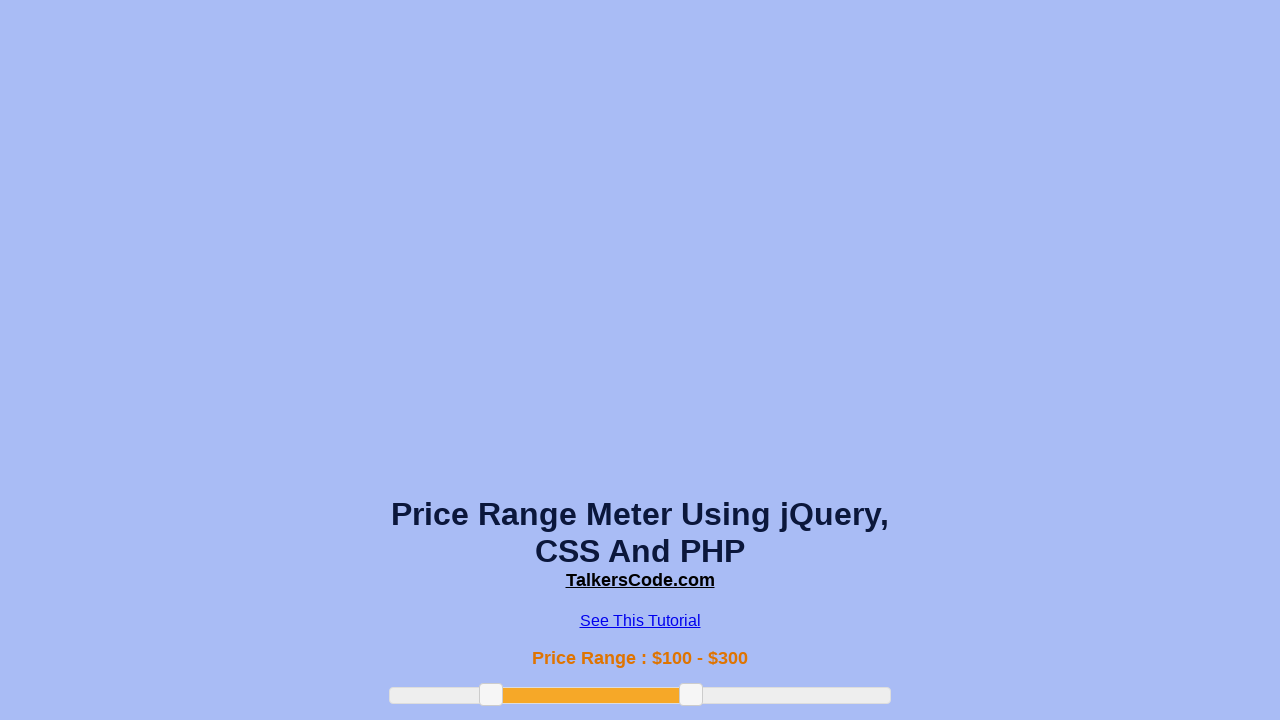

Price range slider element loaded
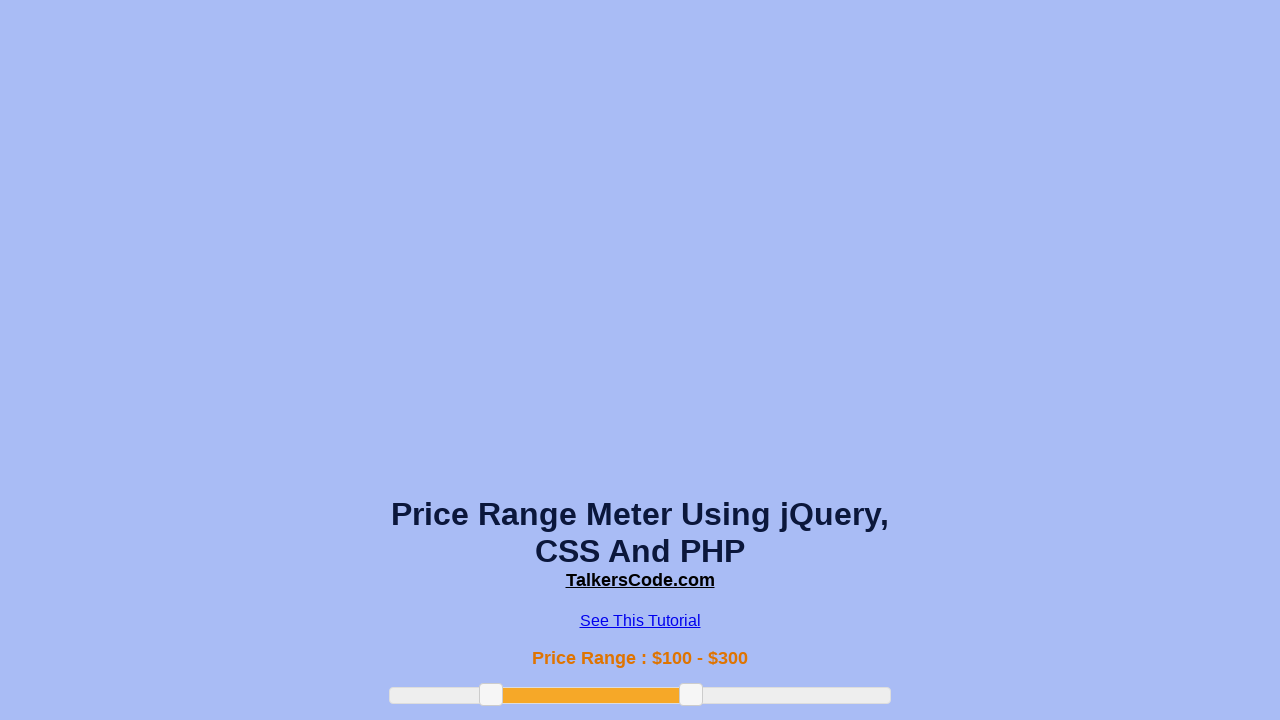

Located left slider handle
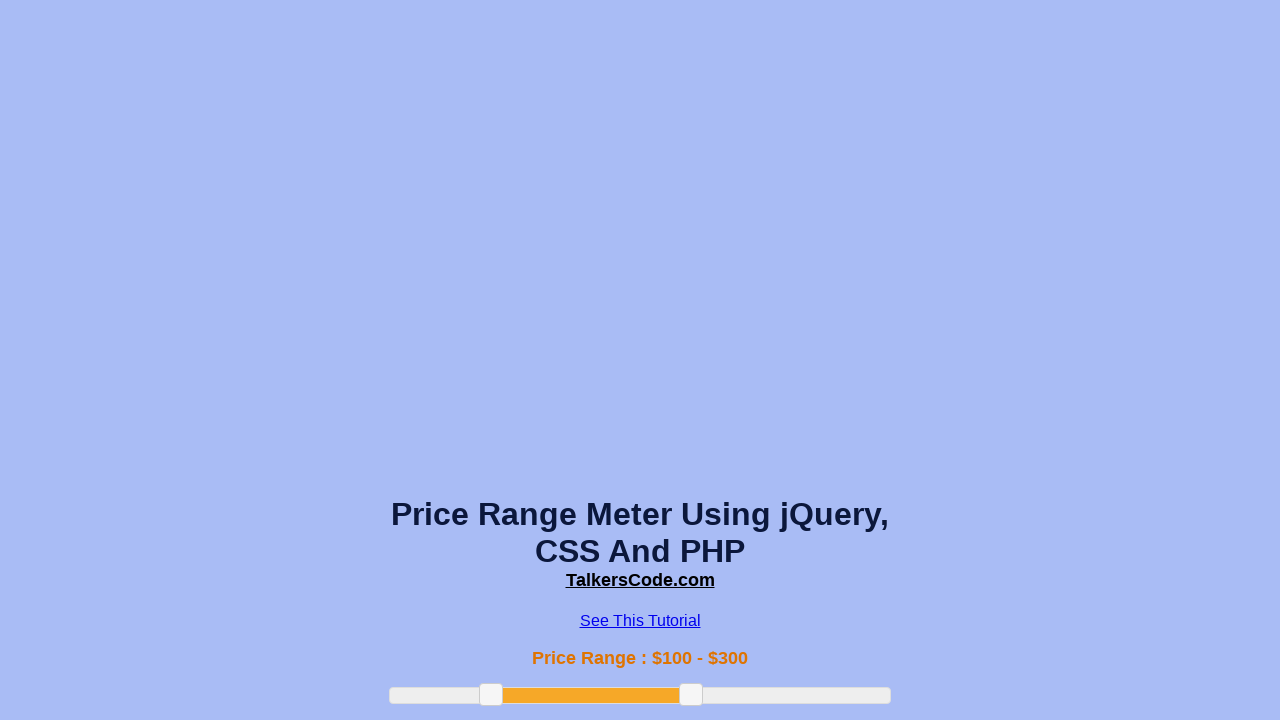

Retrieved bounding box of left slider handle
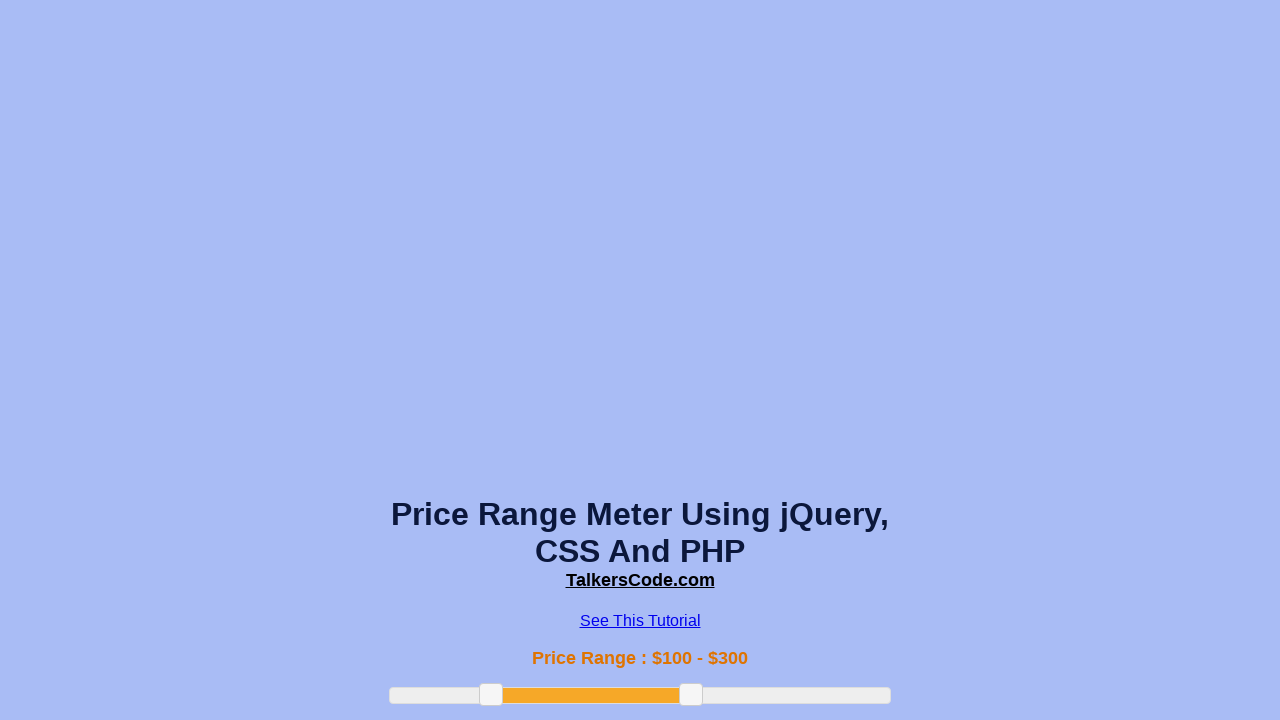

Moved mouse to center of left slider handle at (491, 695)
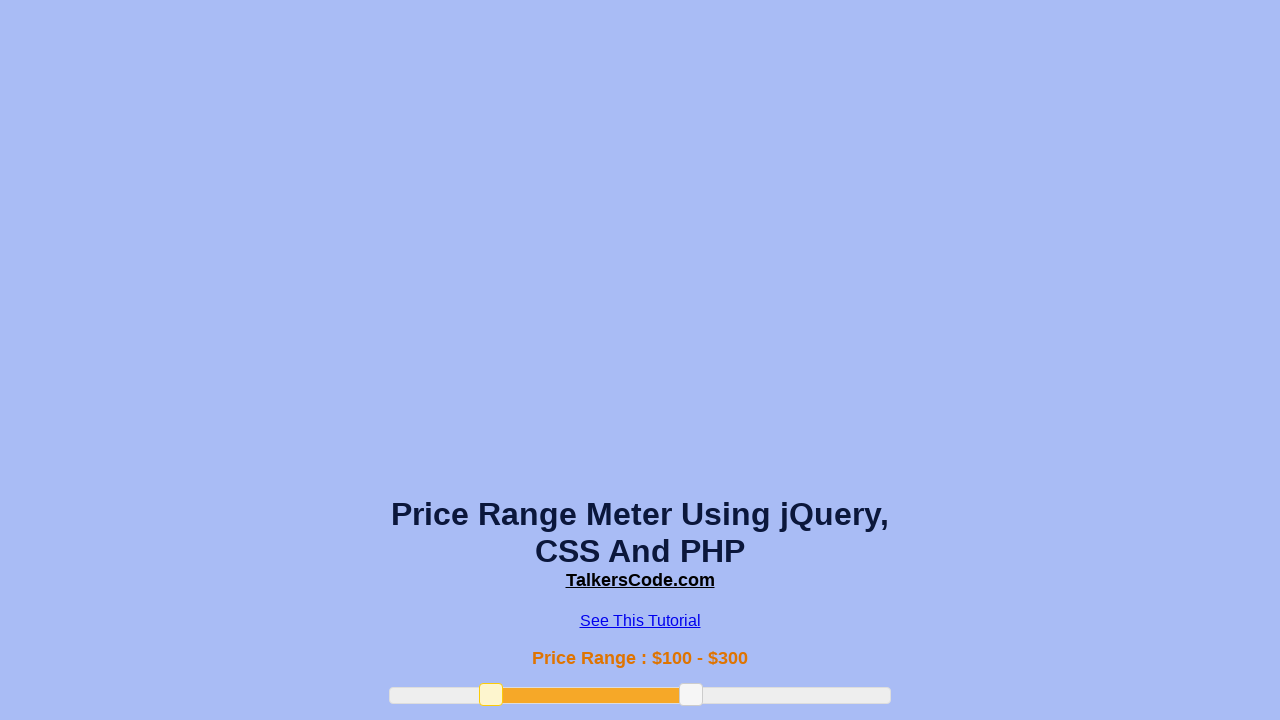

Pressed mouse button down on slider handle at (491, 695)
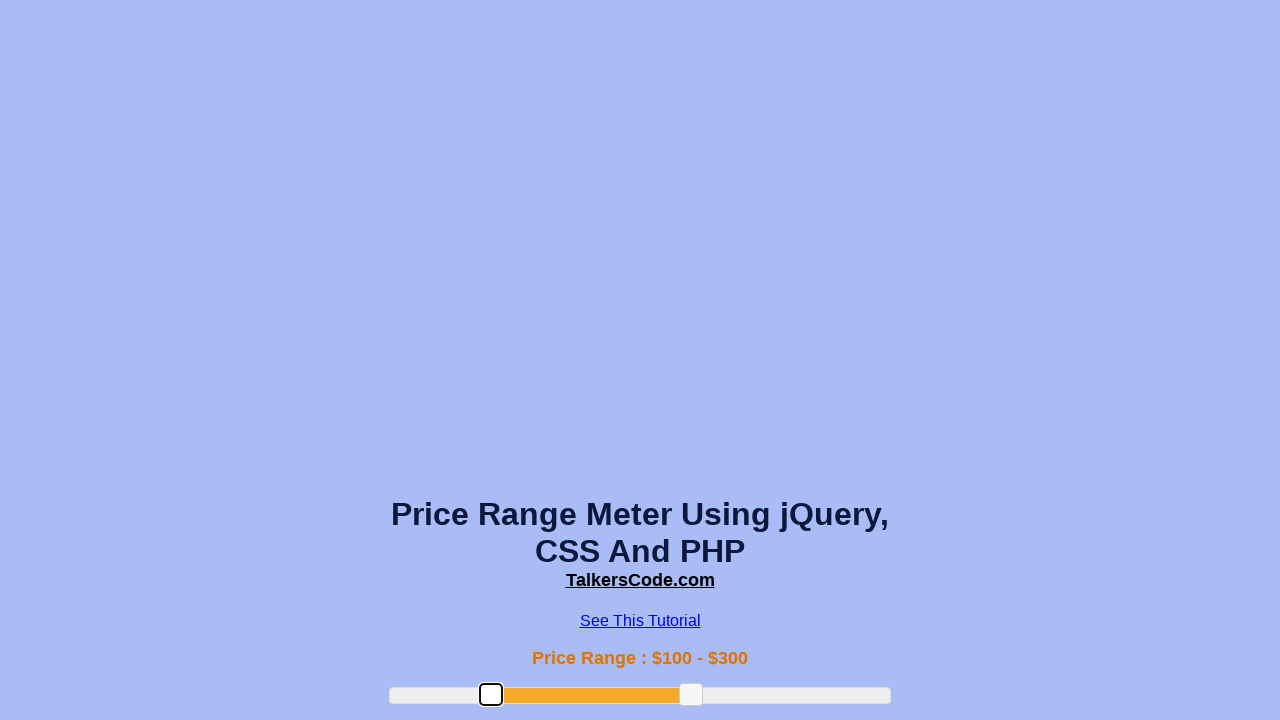

Dragged left slider handle 100 pixels to the right at (591, 695)
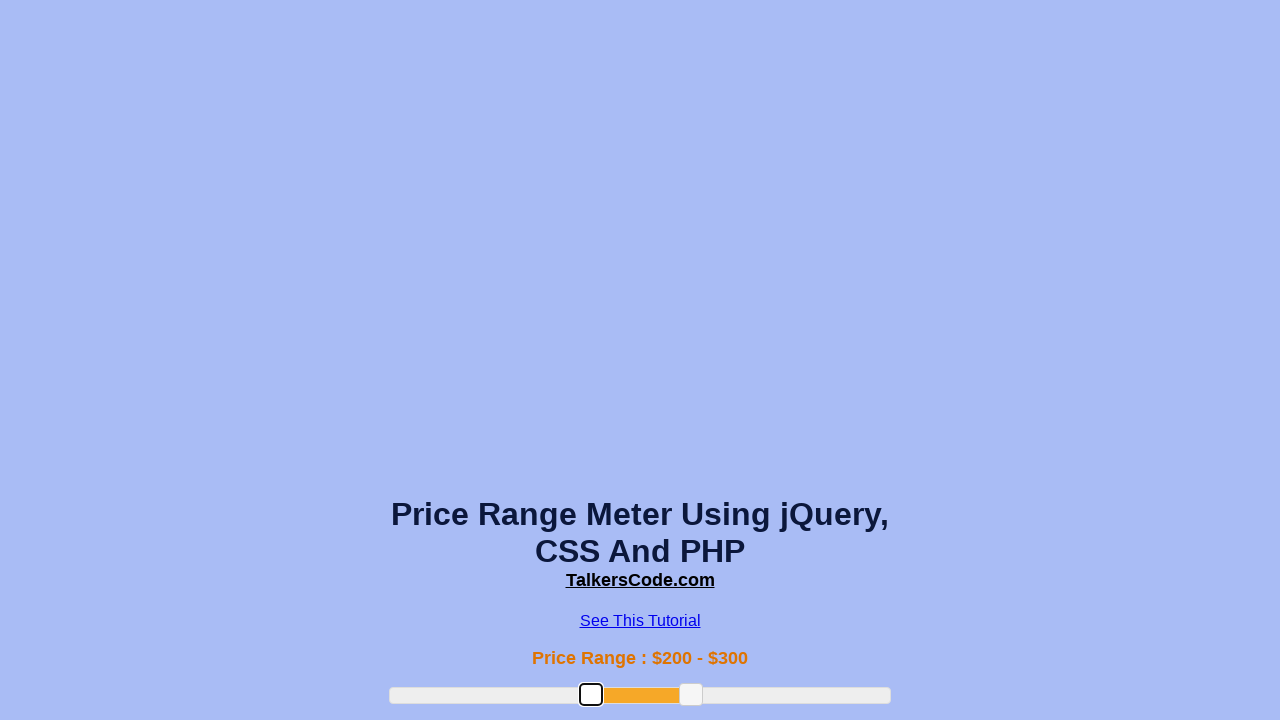

Released mouse button to complete drag and drop at (591, 695)
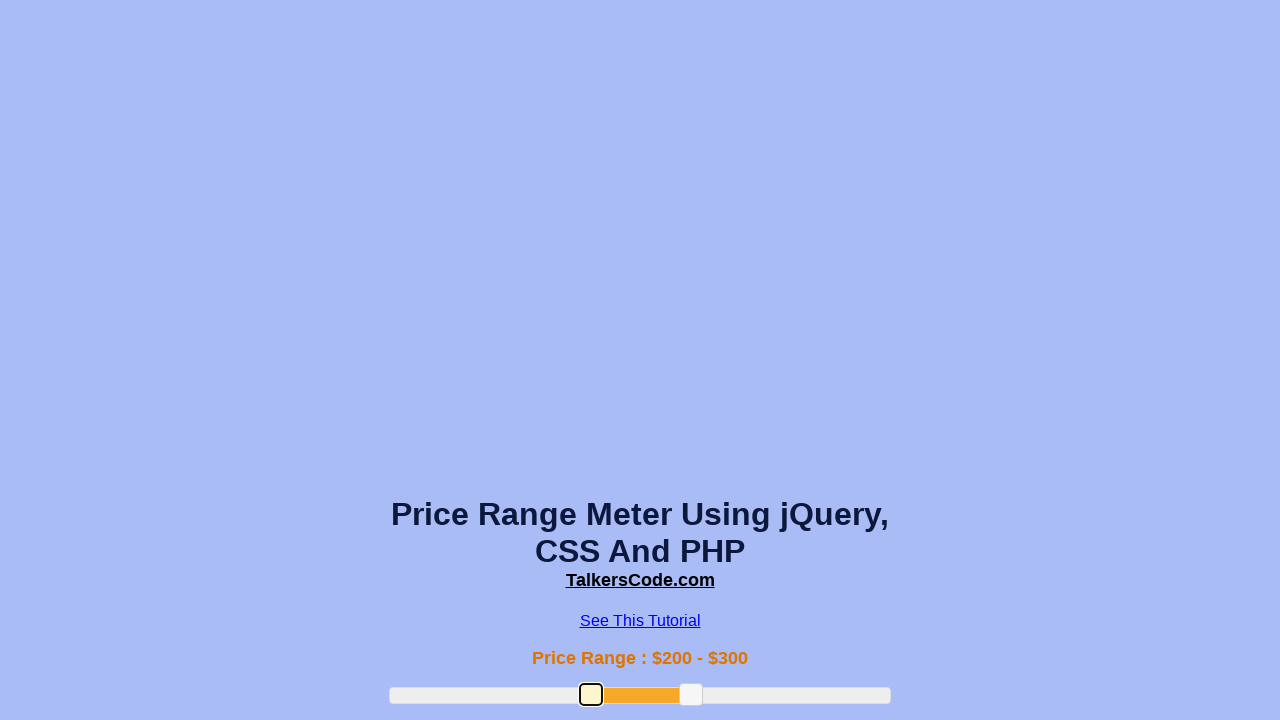

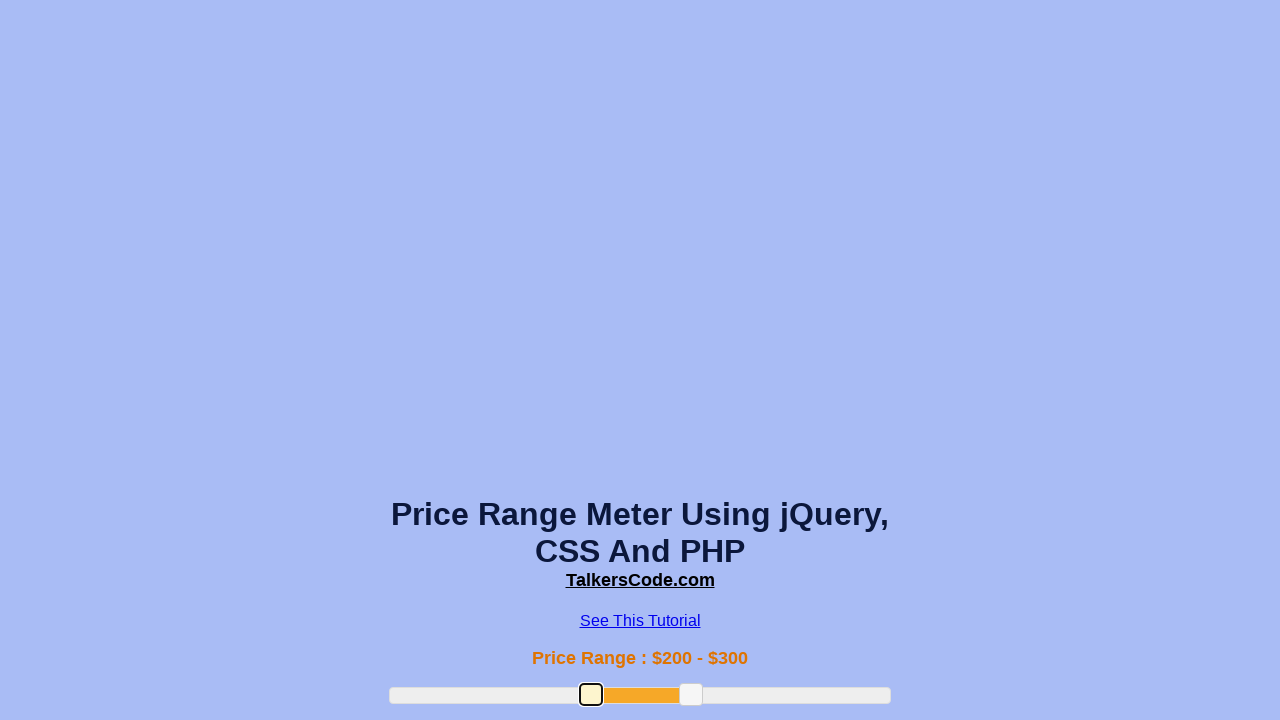